Tests date picker functionality by opening the calendar, navigating to the previous year's same month, and selecting the current day to verify the date is correctly set to one year ago.

Starting URL: https://bonigarcia.dev/selenium-webdriver-java/web-form.html

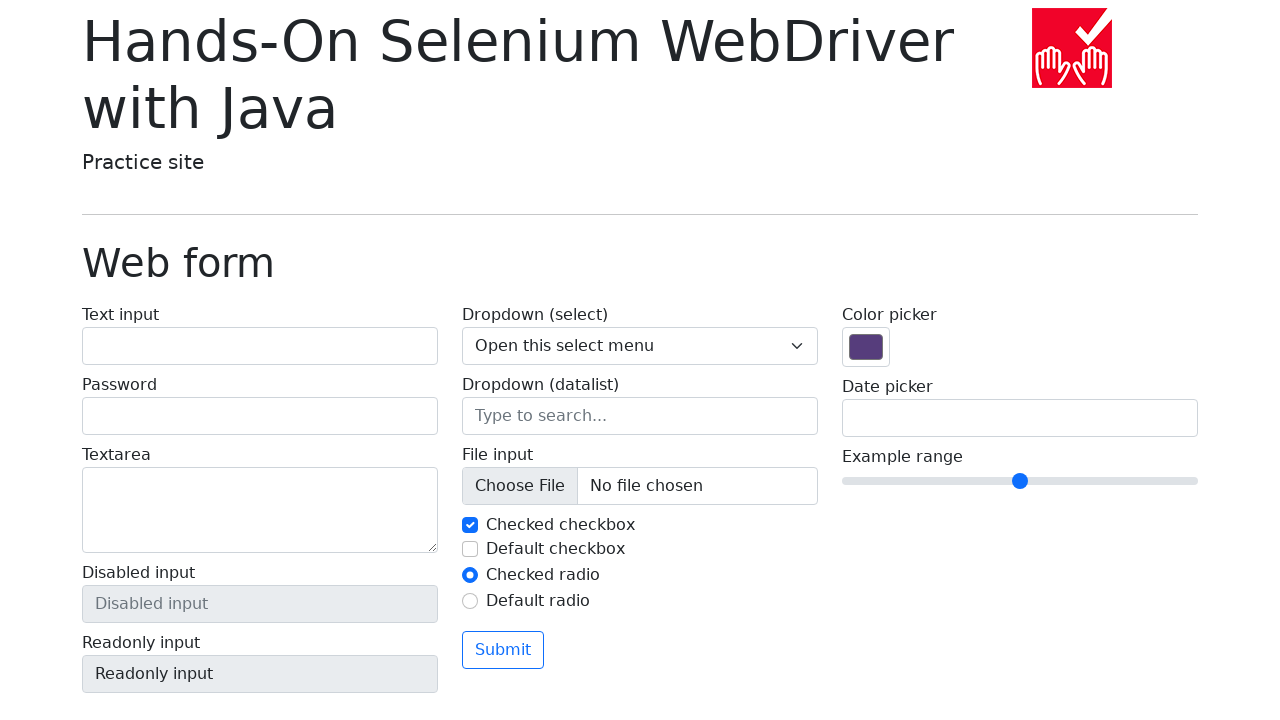

Clicked on date picker input to open the calendar at (1020, 418) on input[name='my-date']
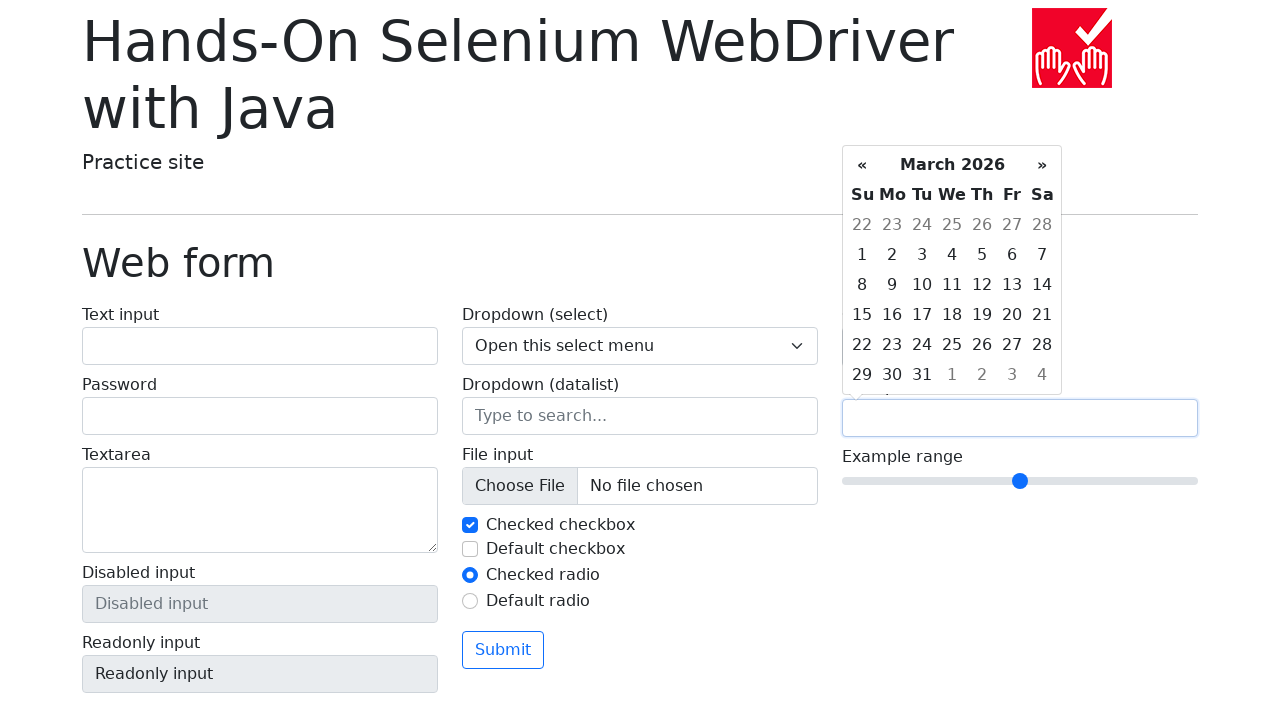

Clicked on month/year header showing '2026' to open month selection at (952, 165) on //th[contains(text(),'2026')]
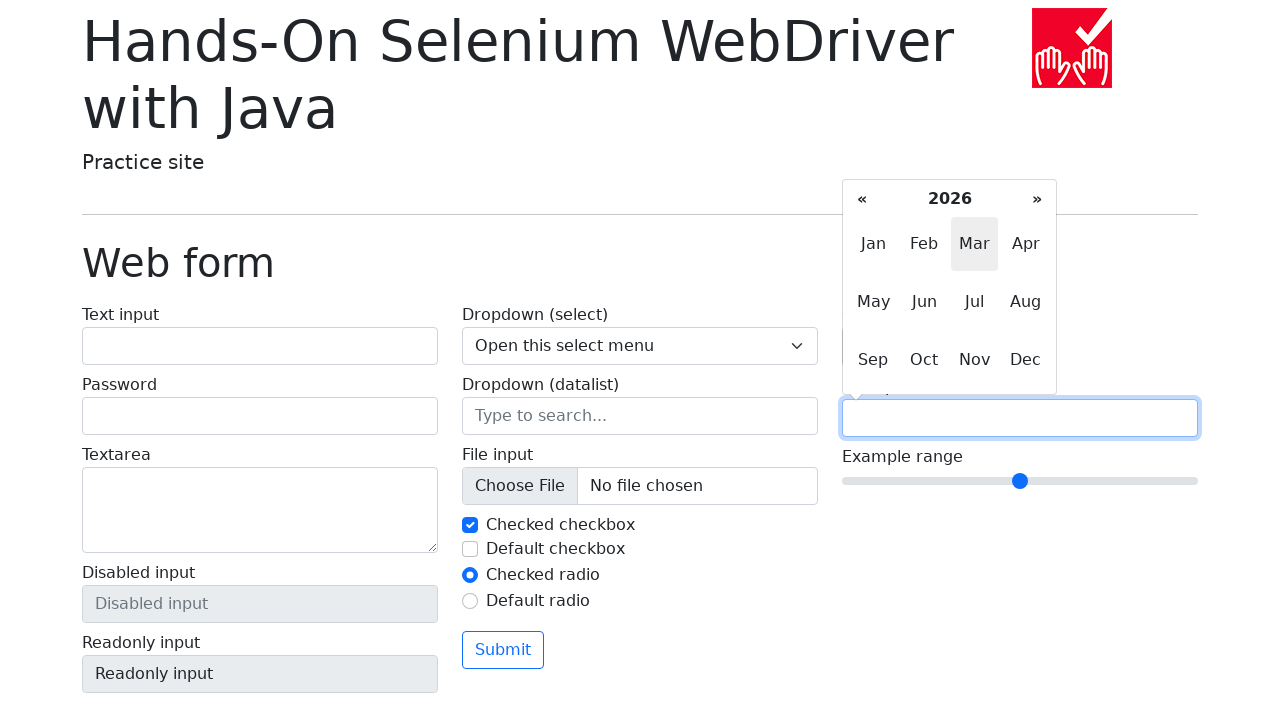

Clicked left arrow to navigate to previous year at (862, 199) on div.datepicker-months th.prev
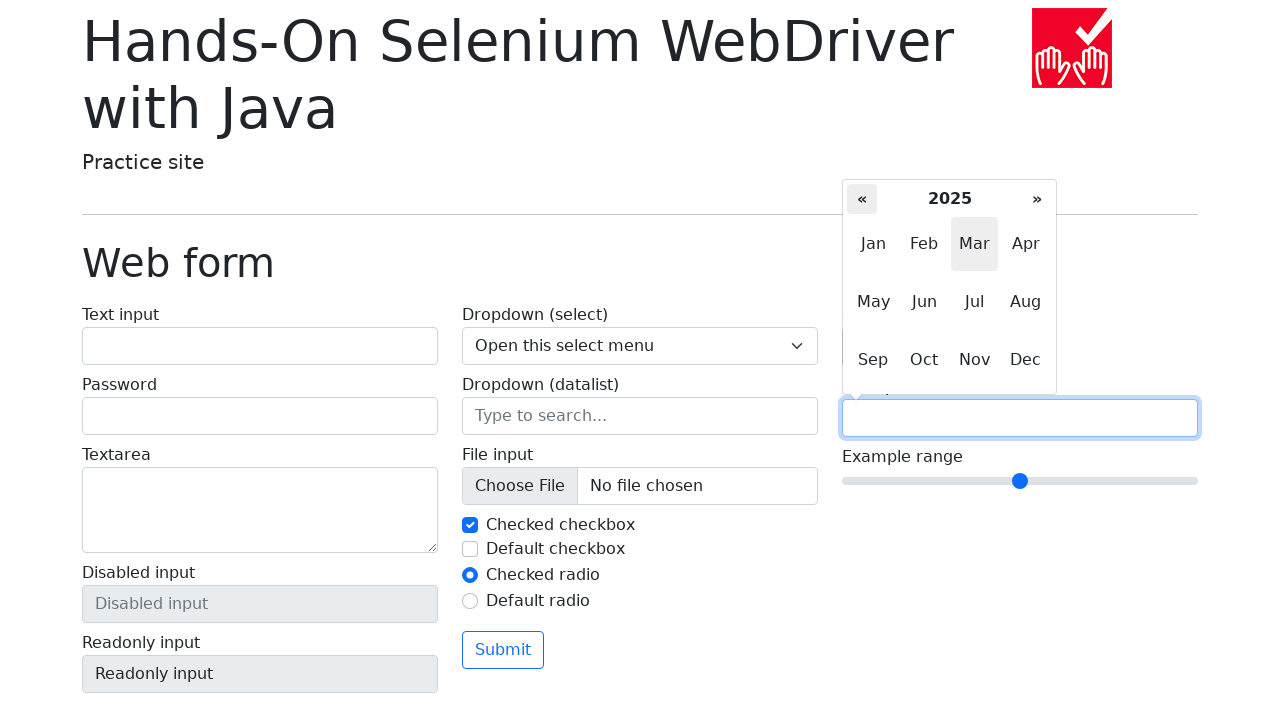

Clicked on focused month in the previous year view at (975, 244) on div.datepicker-months span.focused
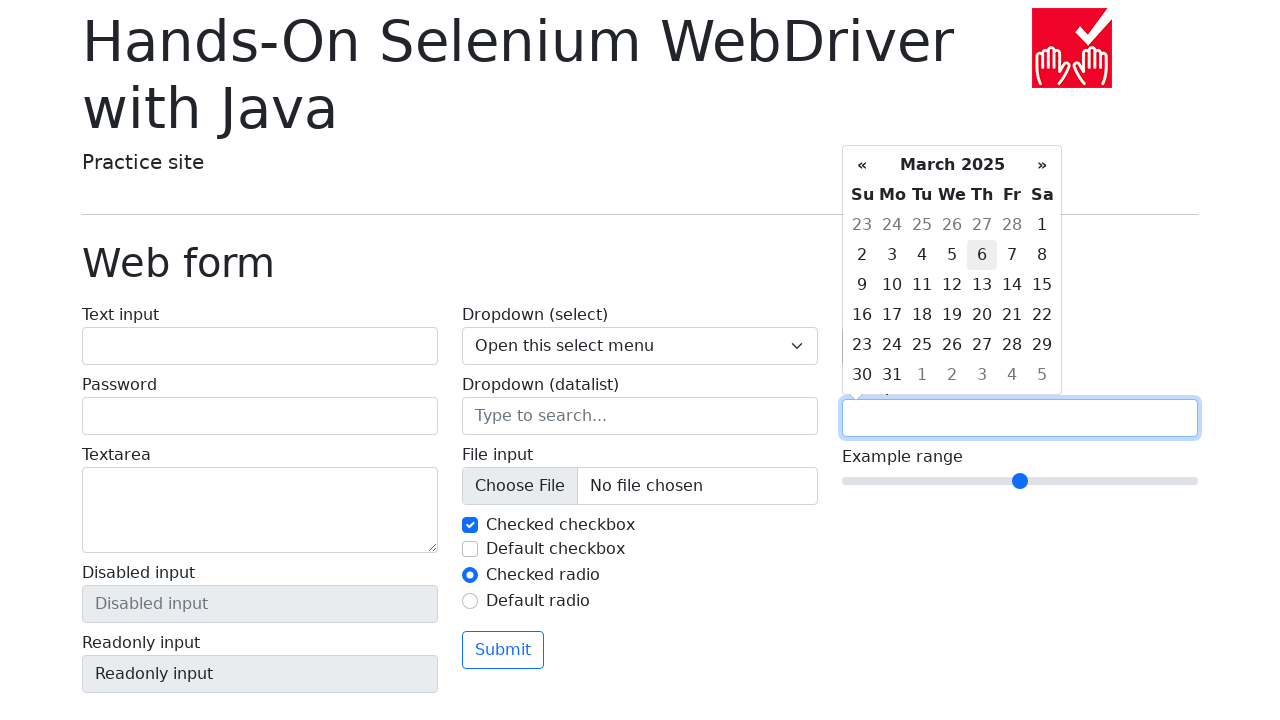

Clicked on day 2 in the previous year's calendar at (862, 255) on //td[@class='day' and contains(text(),'2')]
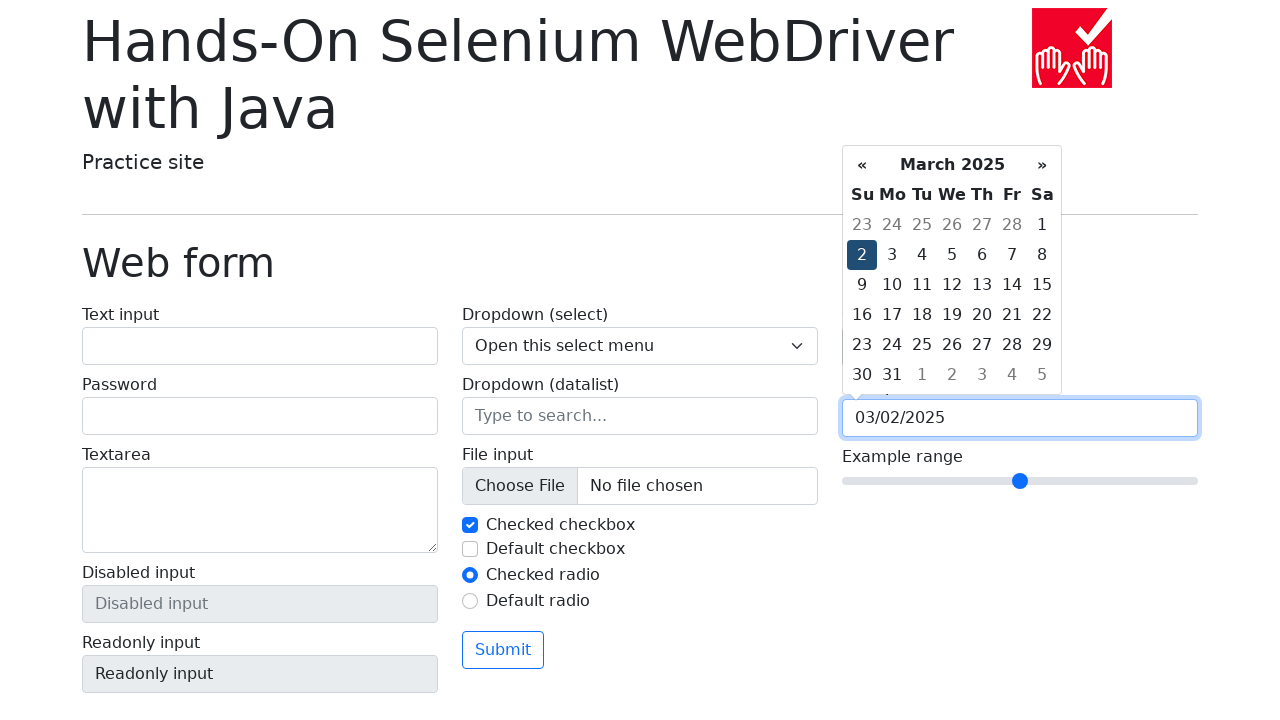

Waited 500ms for date picker input to update
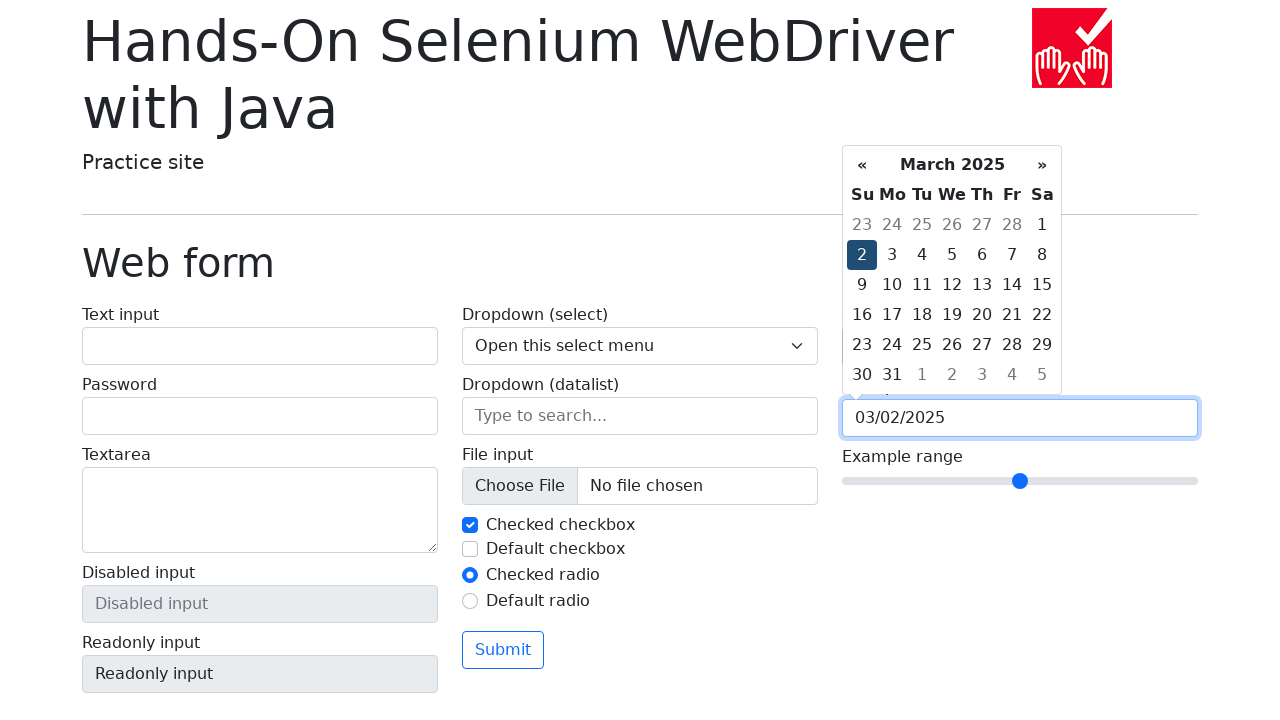

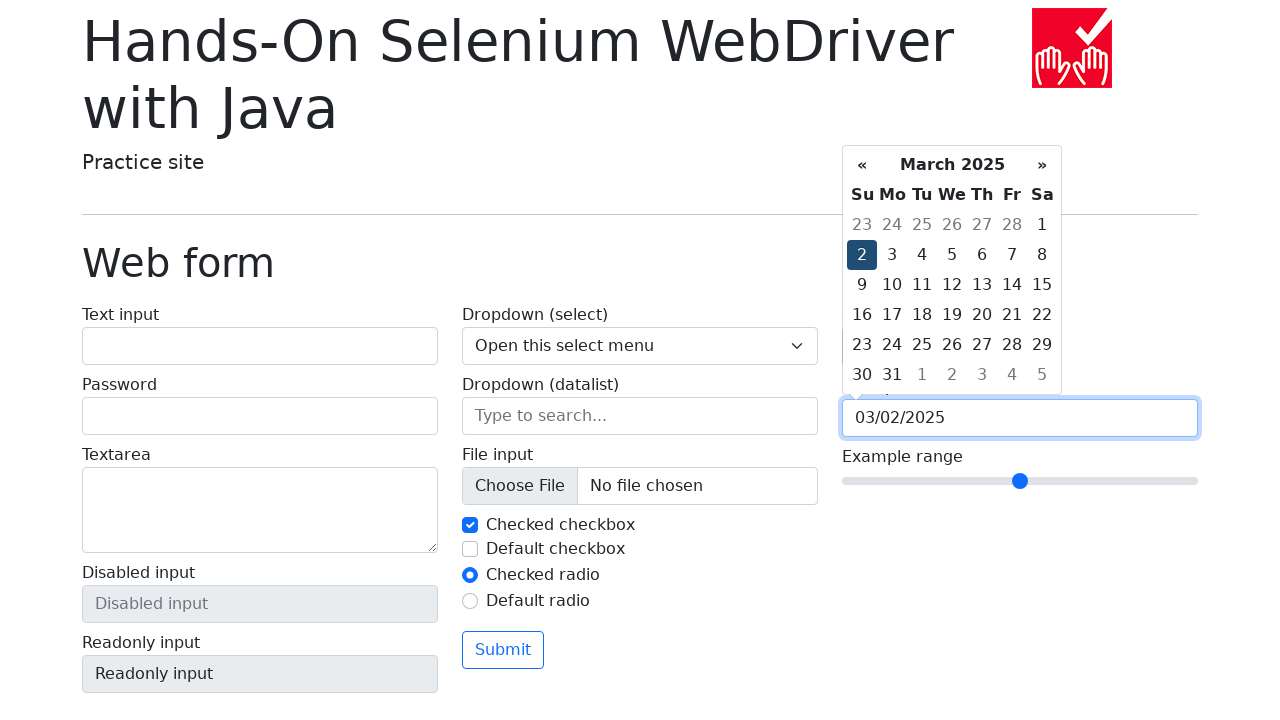